Tests a web form by entering text into an input field, submitting the form, and verifying the success message is displayed.

Starting URL: https://www.selenium.dev/selenium/web/web-form.html

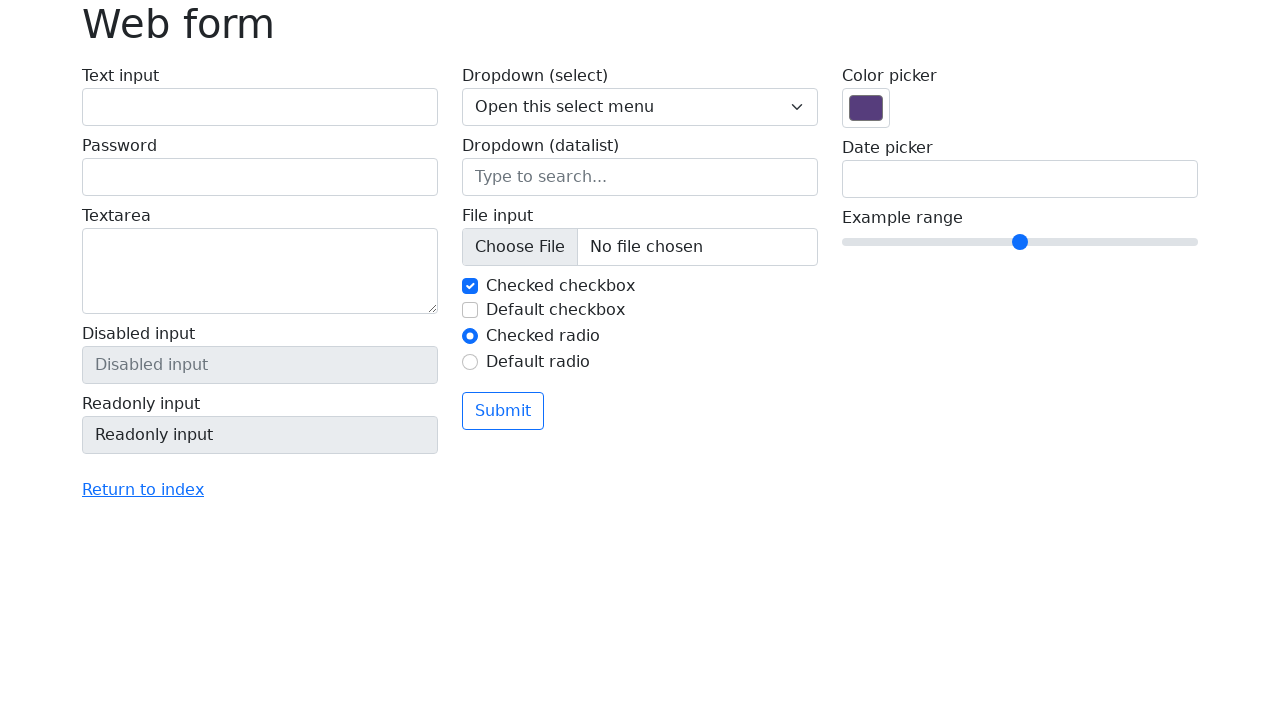

Filled text input field with 'Selenium' on input[name='my-text']
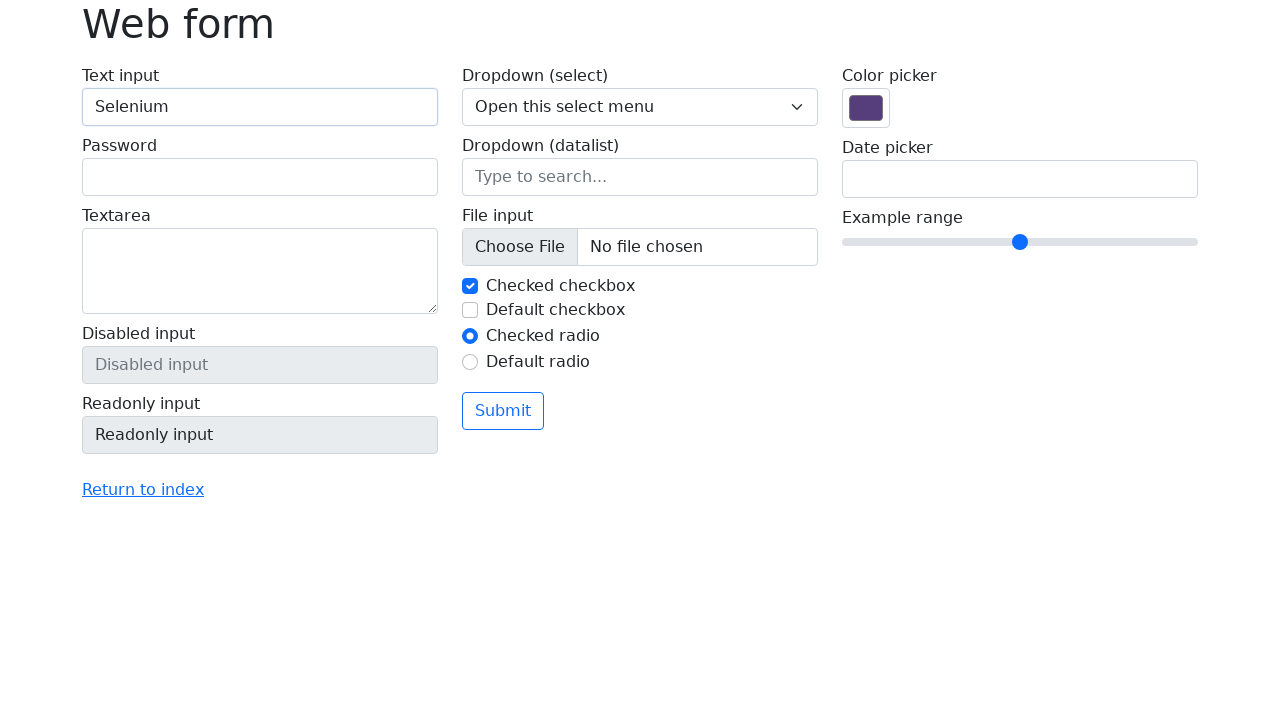

Clicked submit button at (503, 411) on button
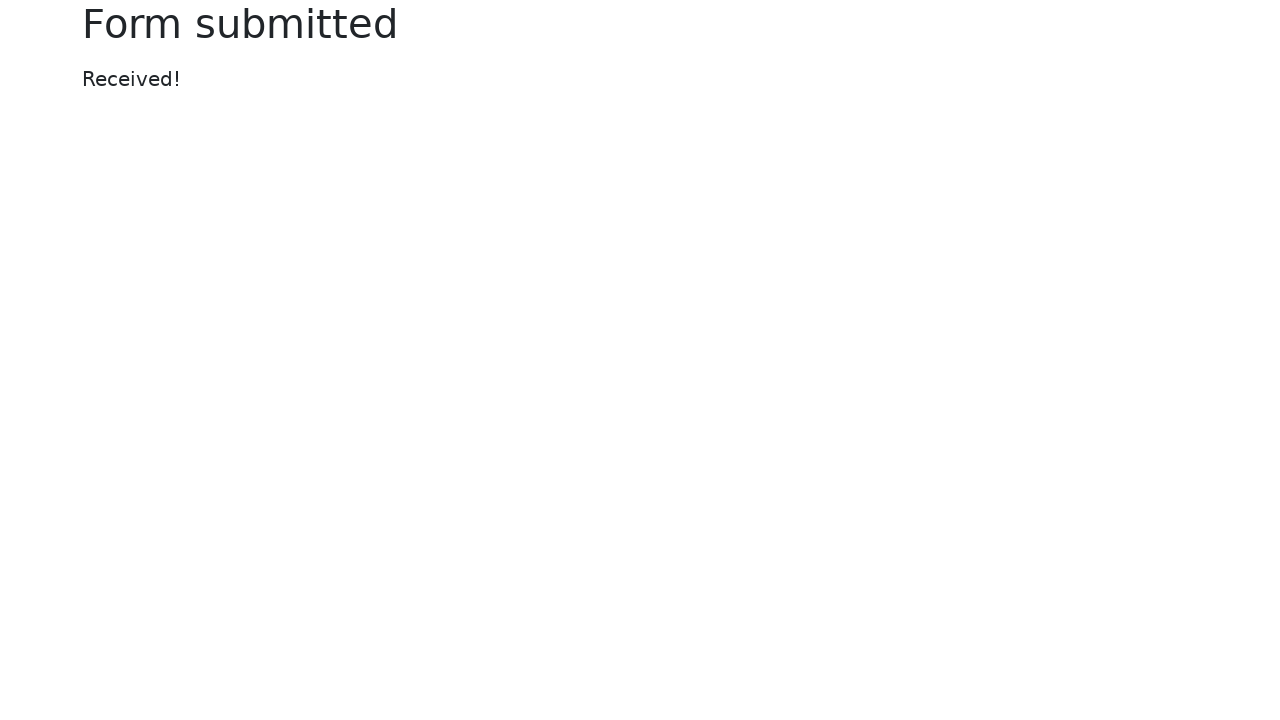

Success message element loaded
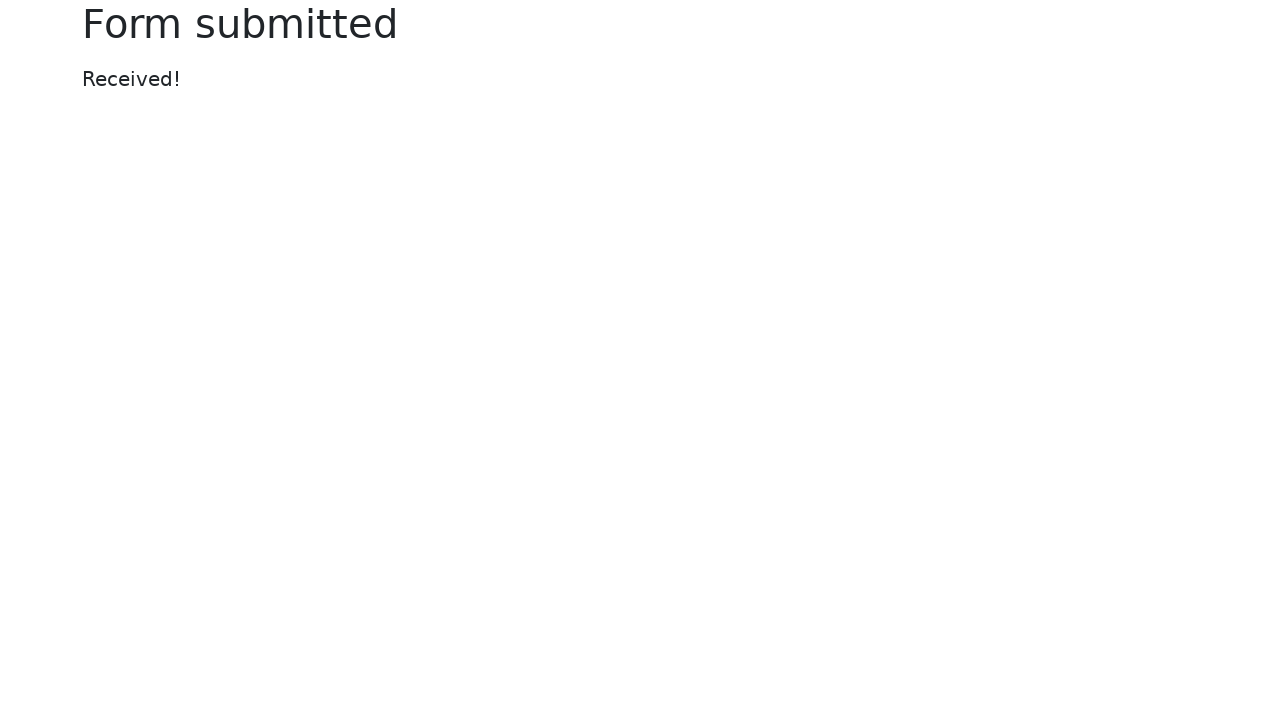

Retrieved success message text content
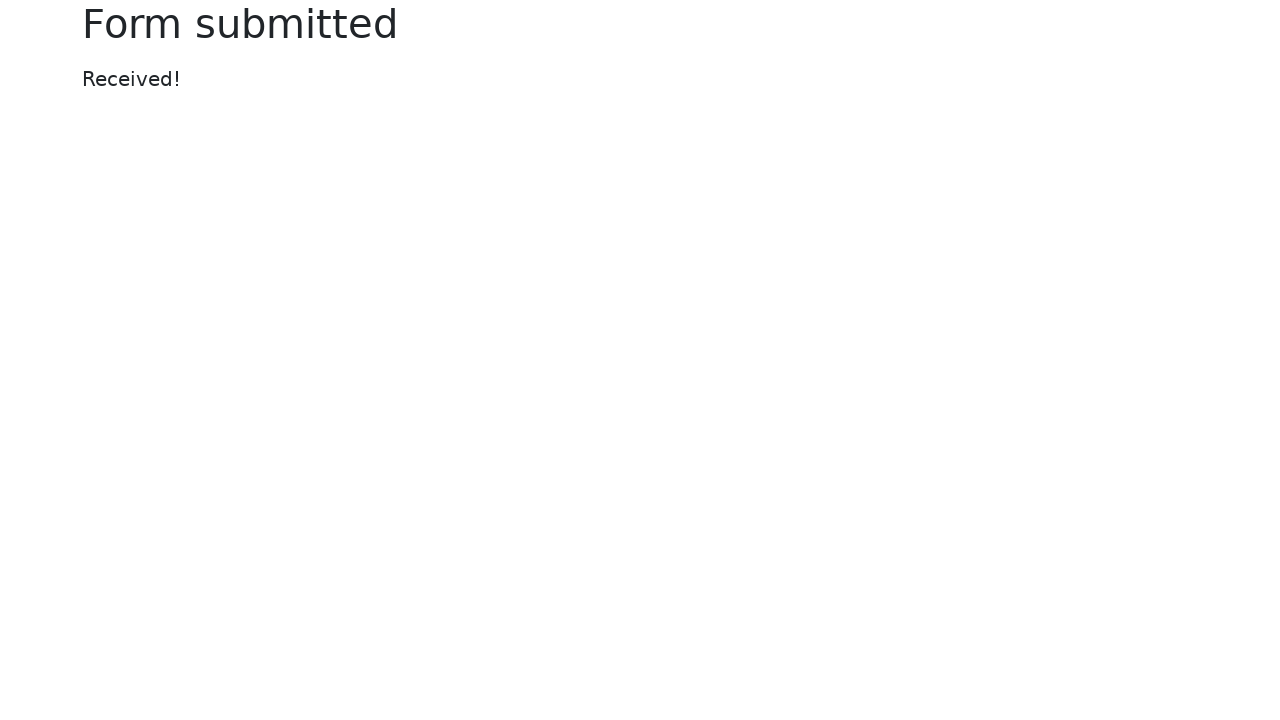

Verified success message displays 'Received!'
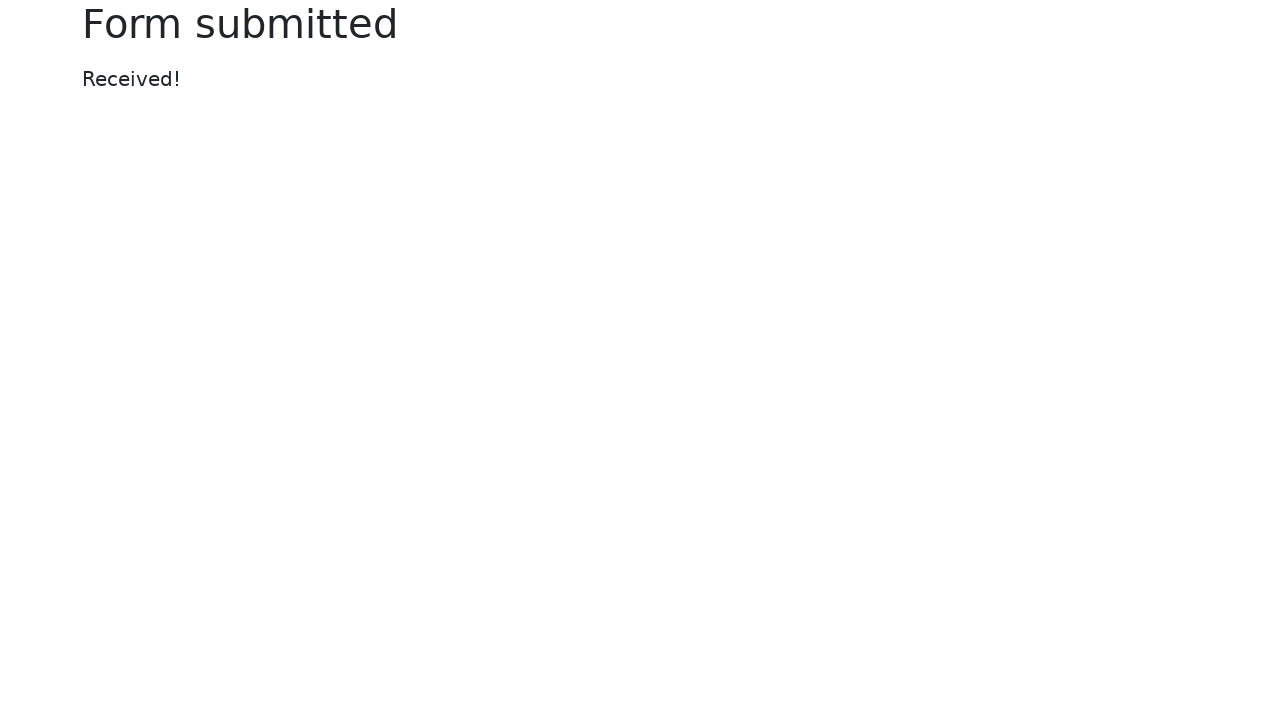

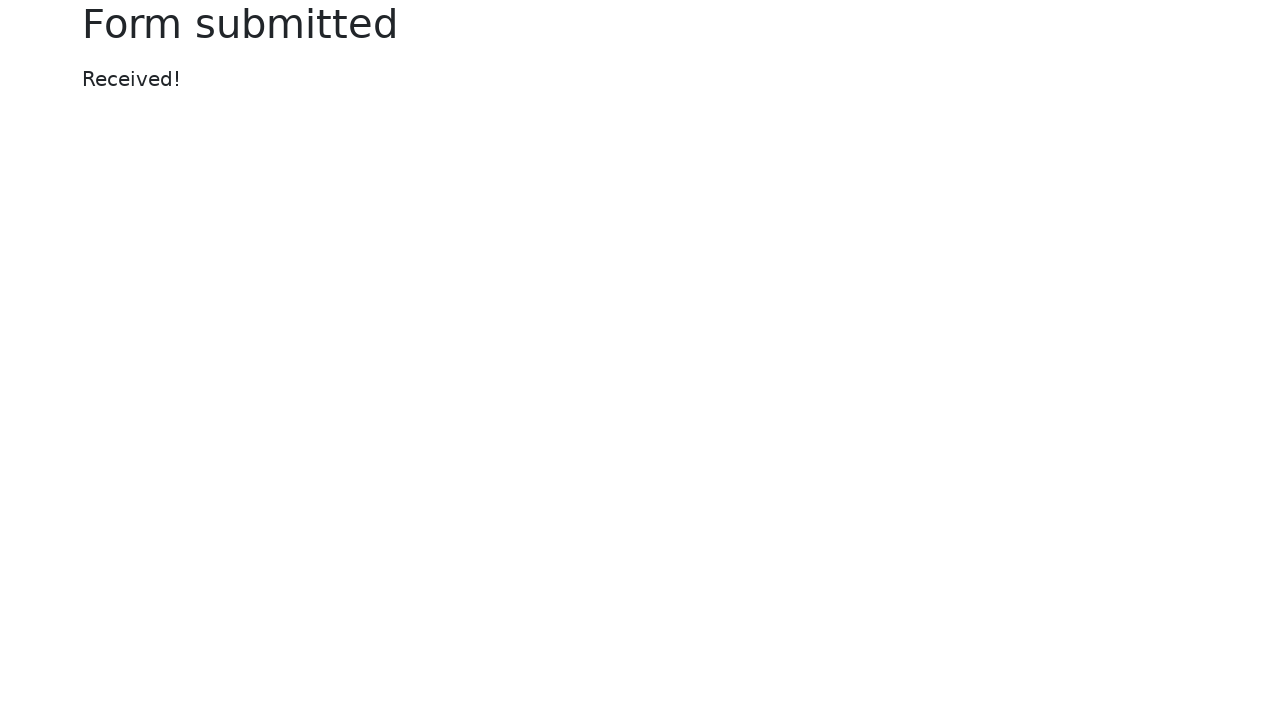